Clicks a button to open a new tab and attempts to verify text on the current page (note: original test was skipped due to incorrect query)

Starting URL: https://demoqa.com/browser-windows

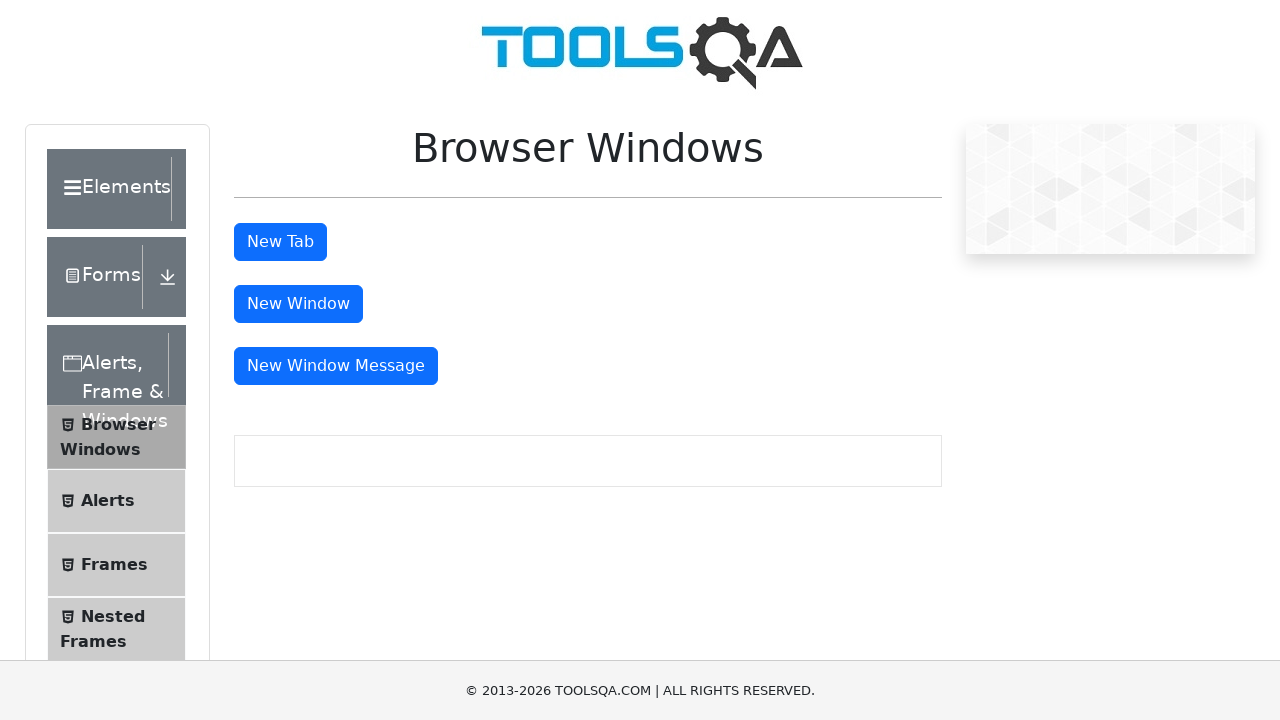

Set viewport size to 1920x1080
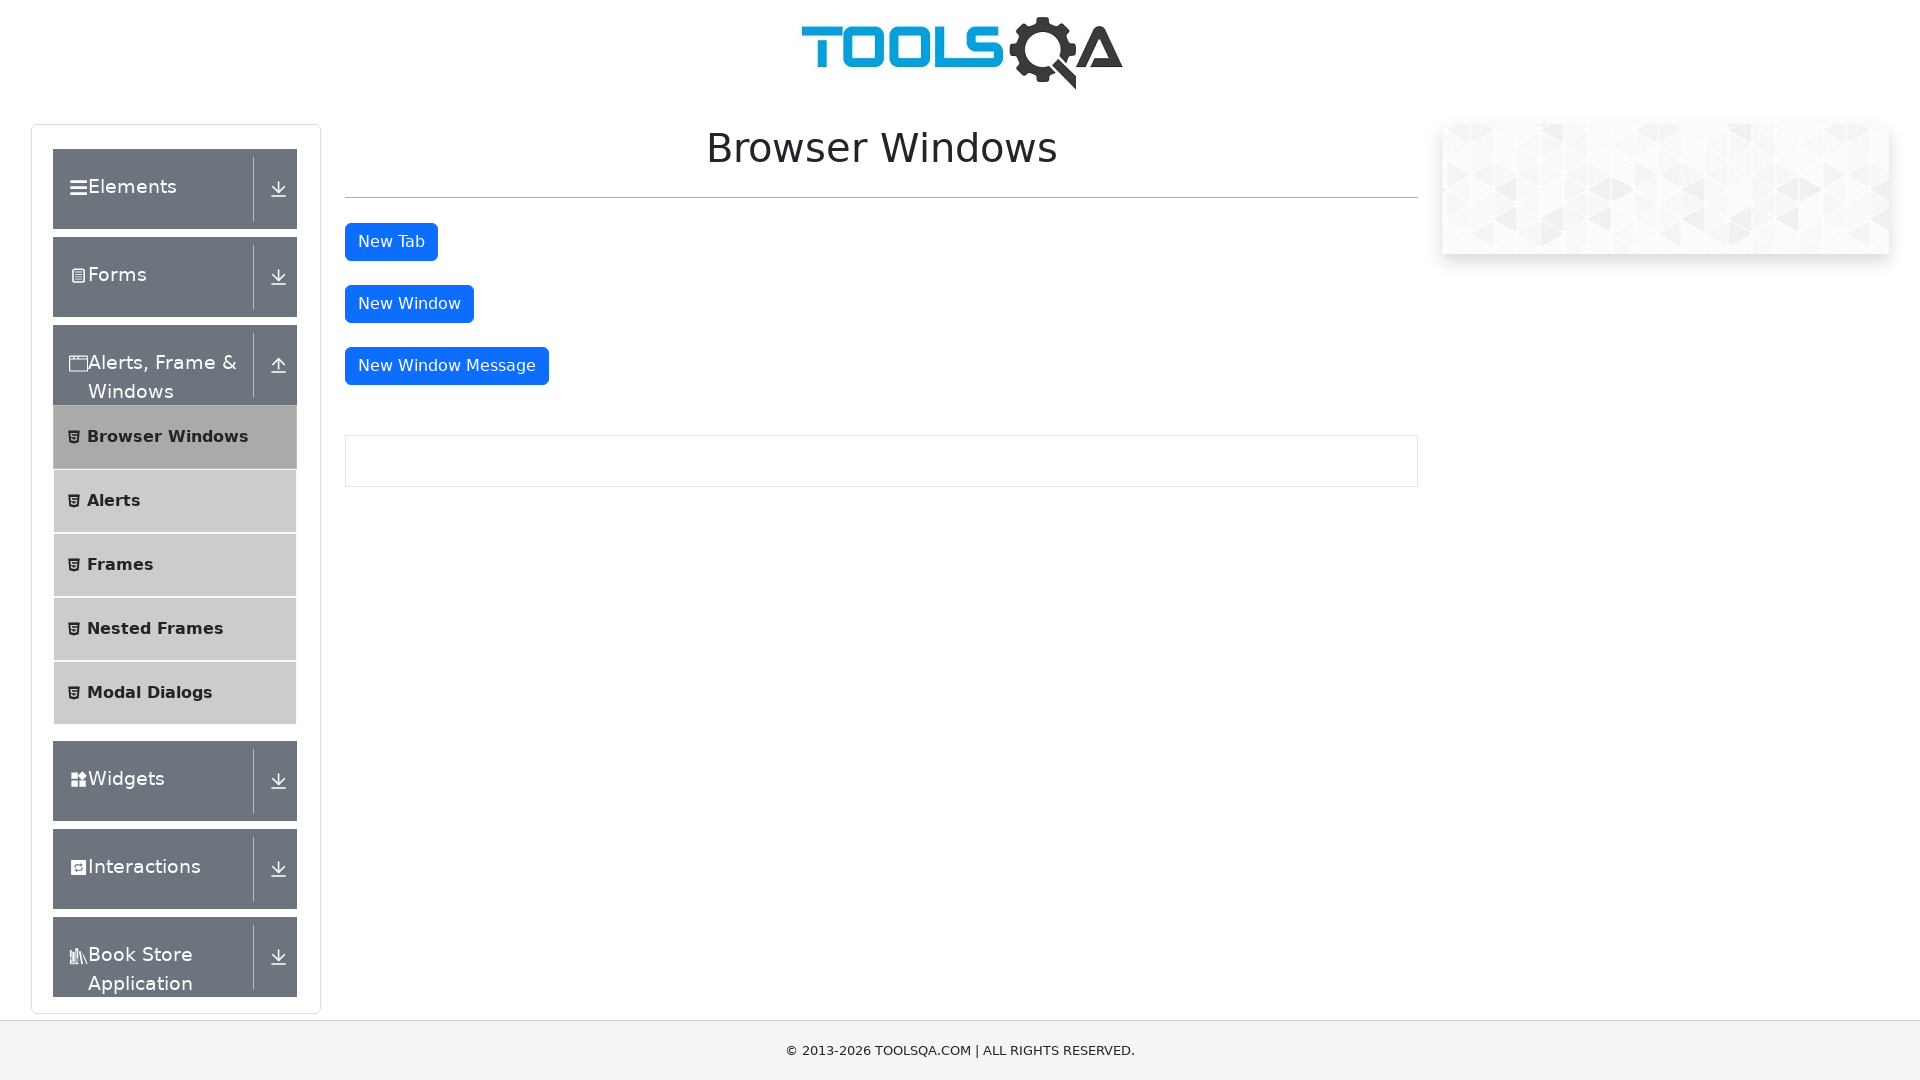

Scrolled down 500 pixels
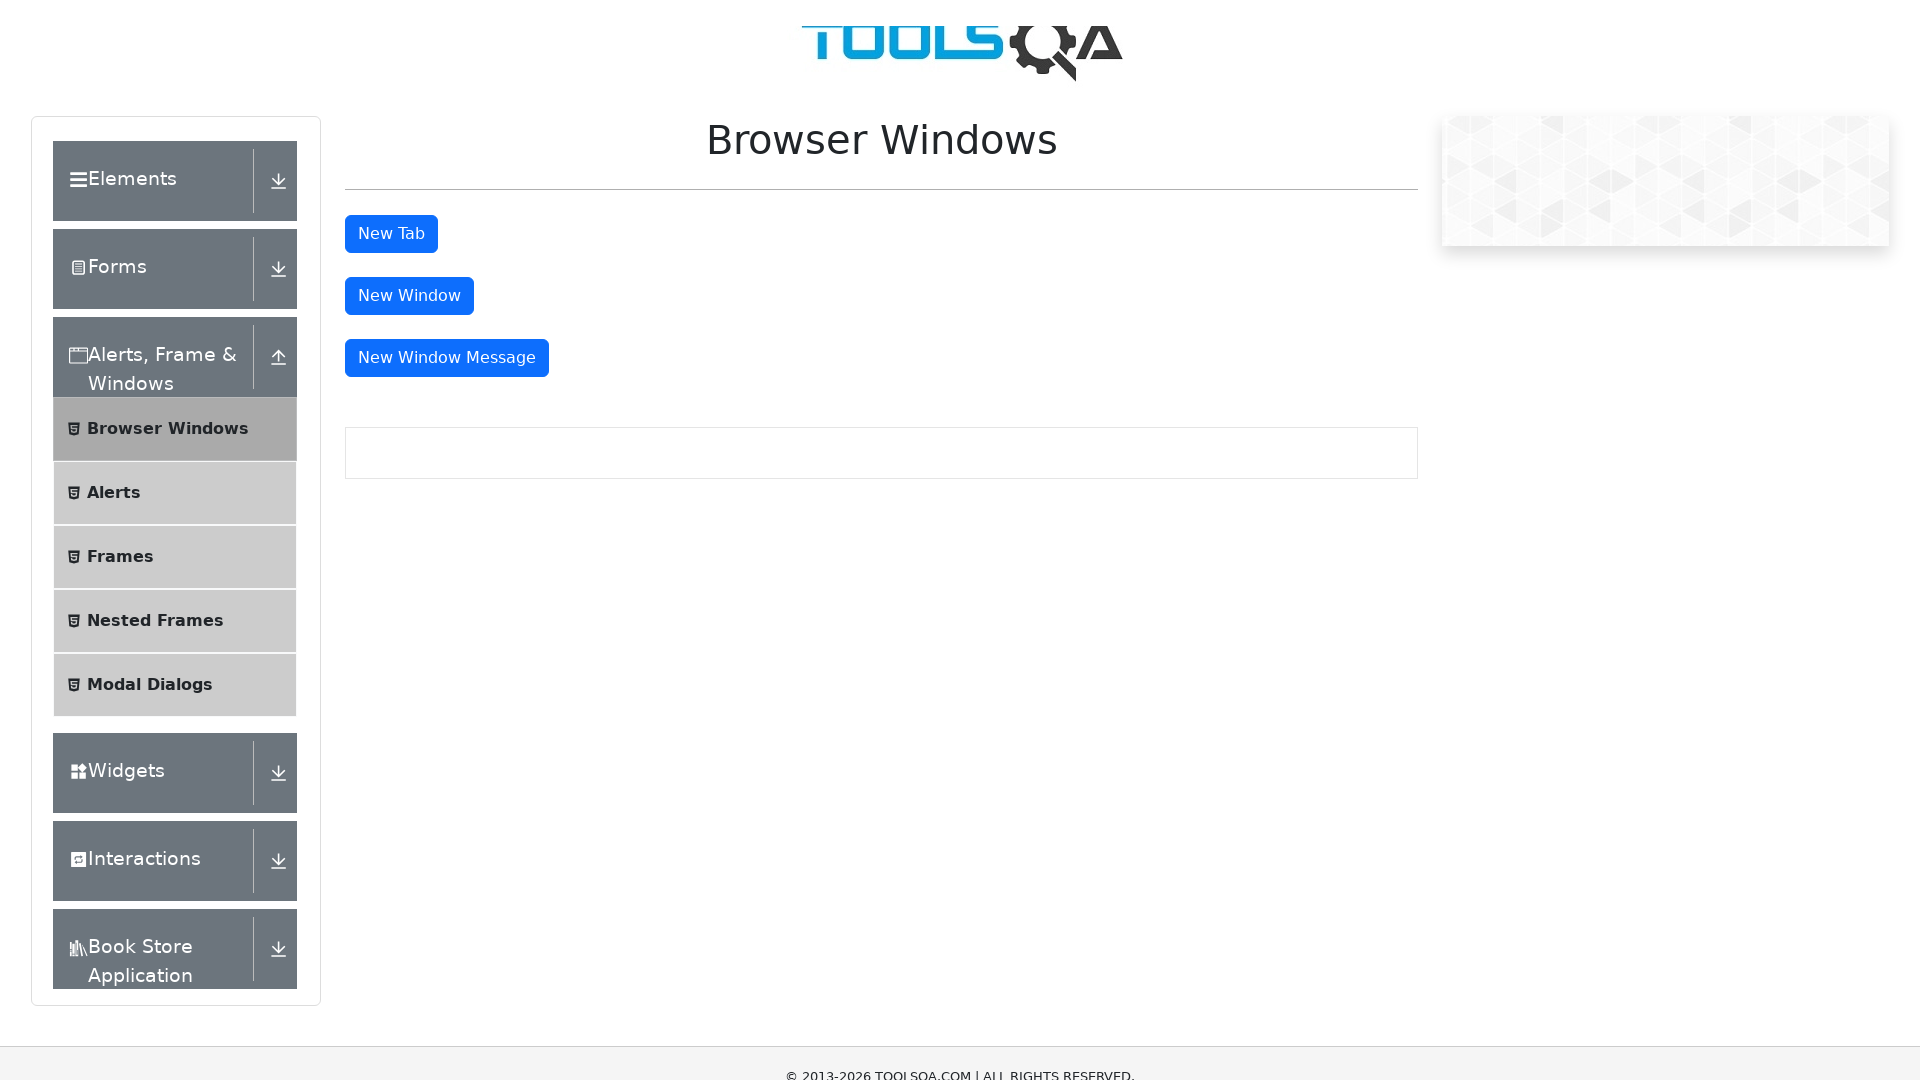

Clicked the 'New Tab' button at (391, 208) on #tabButton
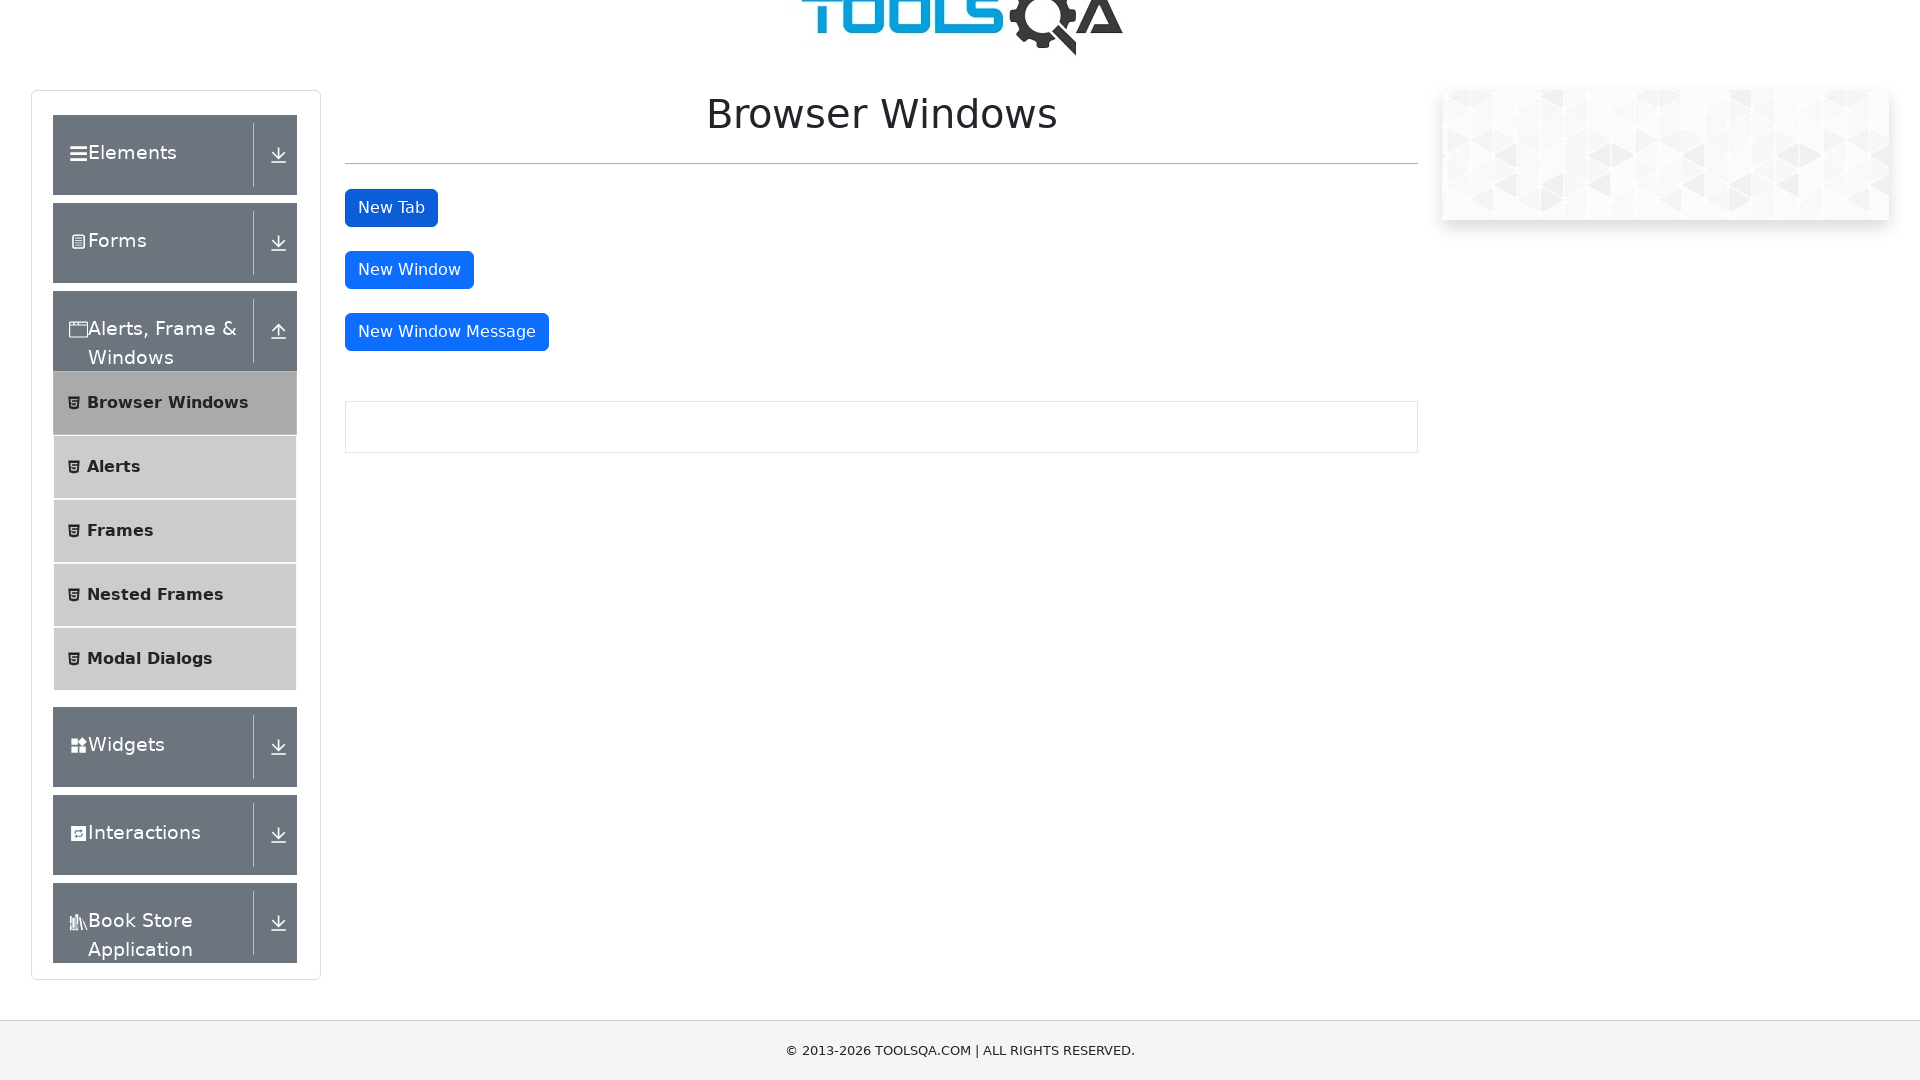

Waited 1000ms for new tab content to load
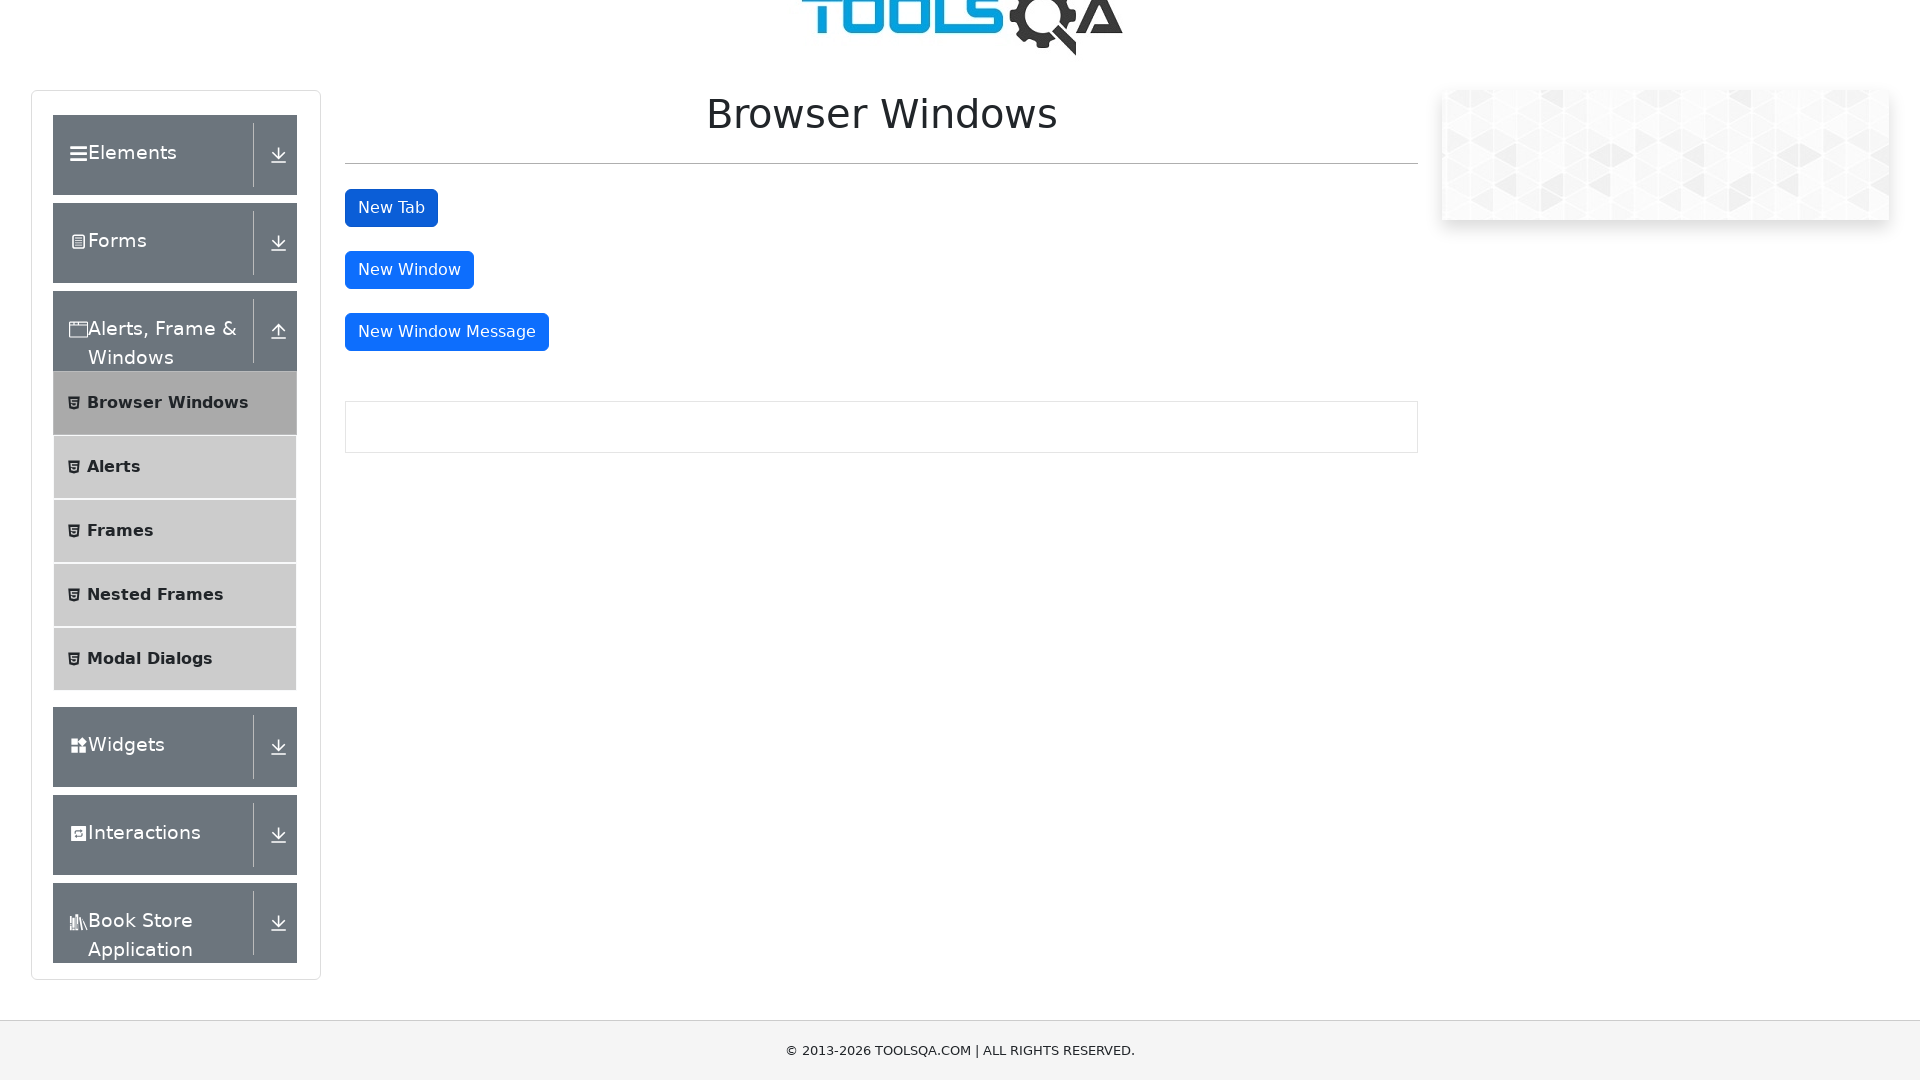

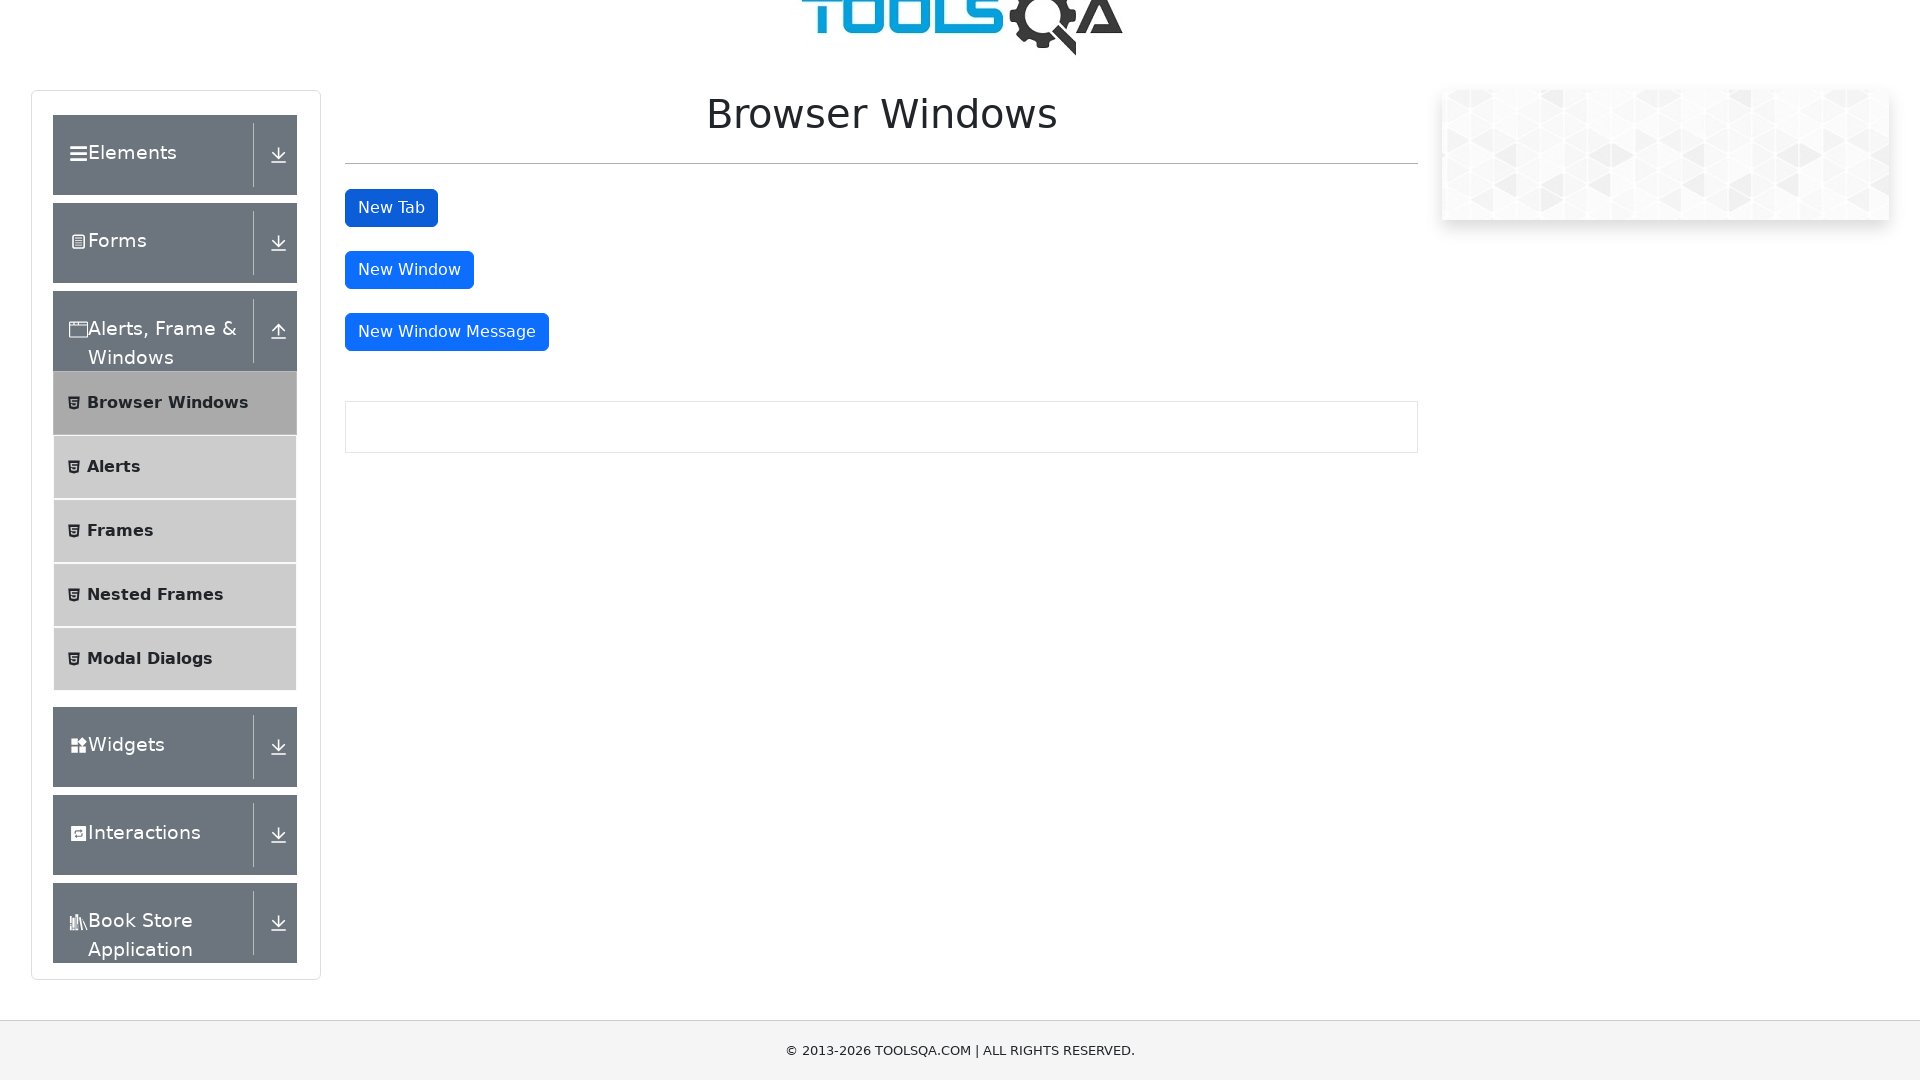